Tests XPath navigation using sibling traversal by locating a button element that is a sibling of another button in the header section and verifying it is present

Starting URL: https://rahulshettyacademy.com/AutomationPractice/

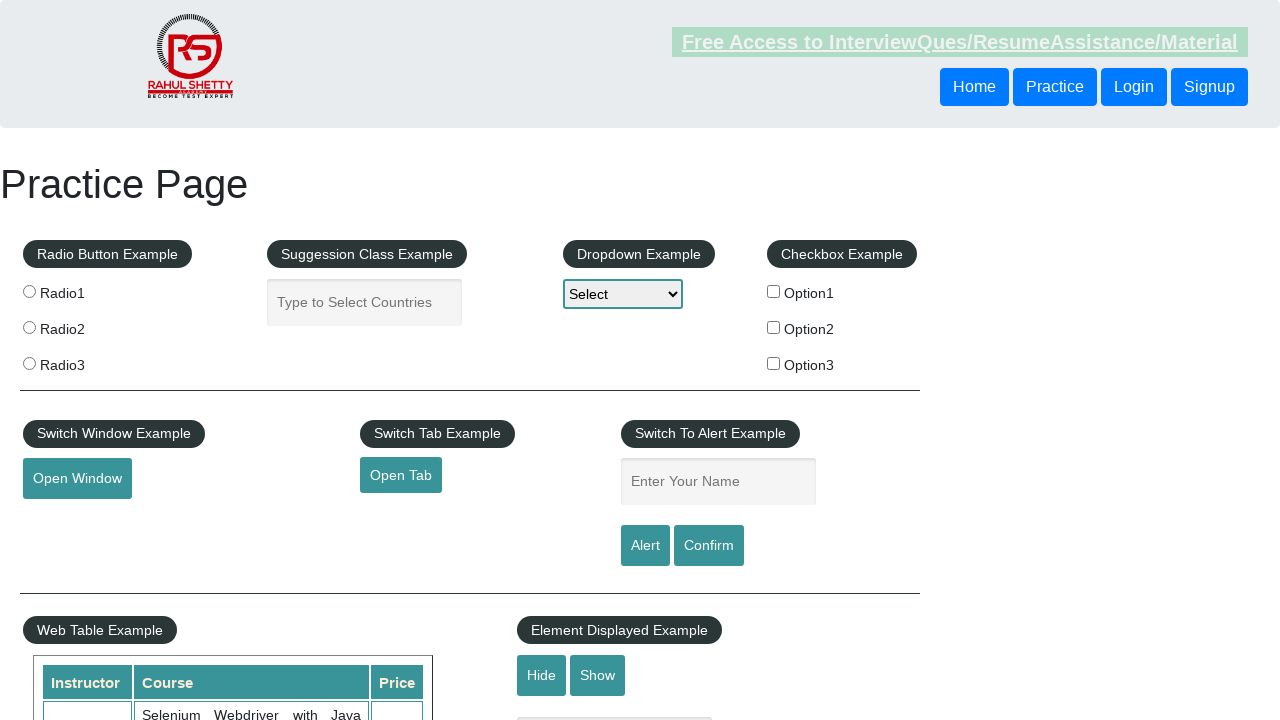

Navigated to https://rahulshettyacademy.com/AutomationPractice/
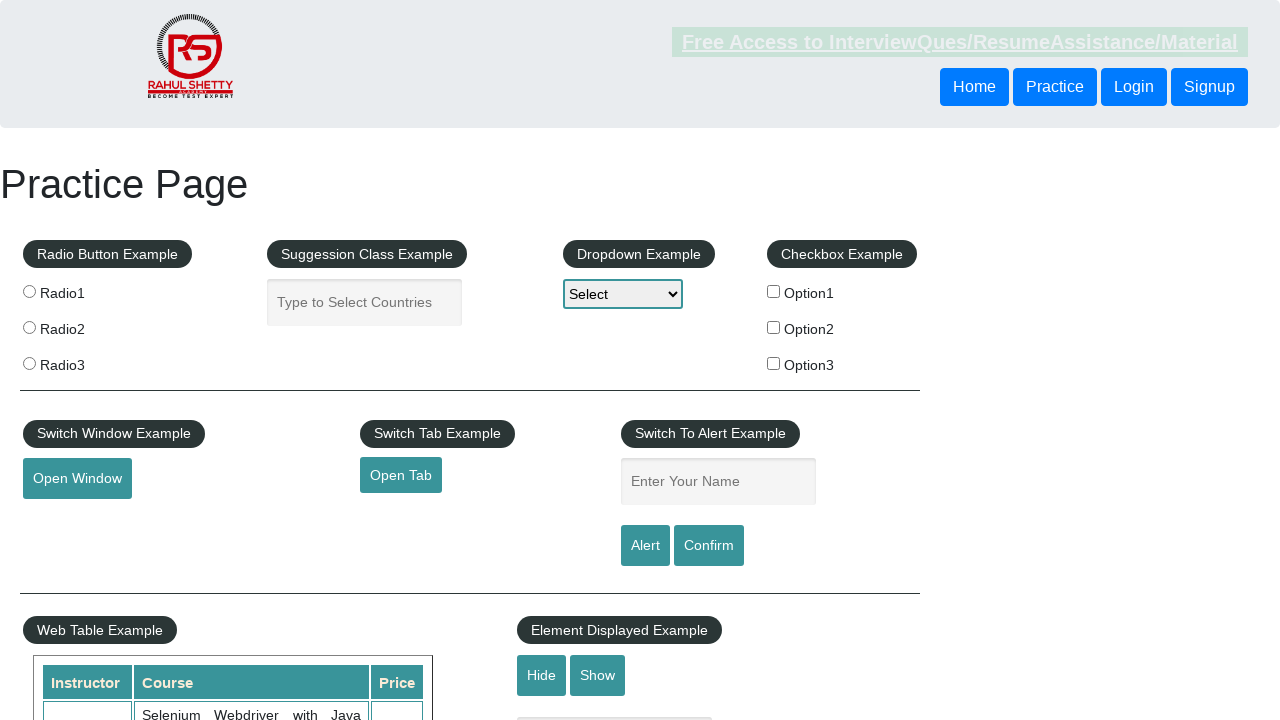

Located sibling button using XPath traversal from first button to second button in header
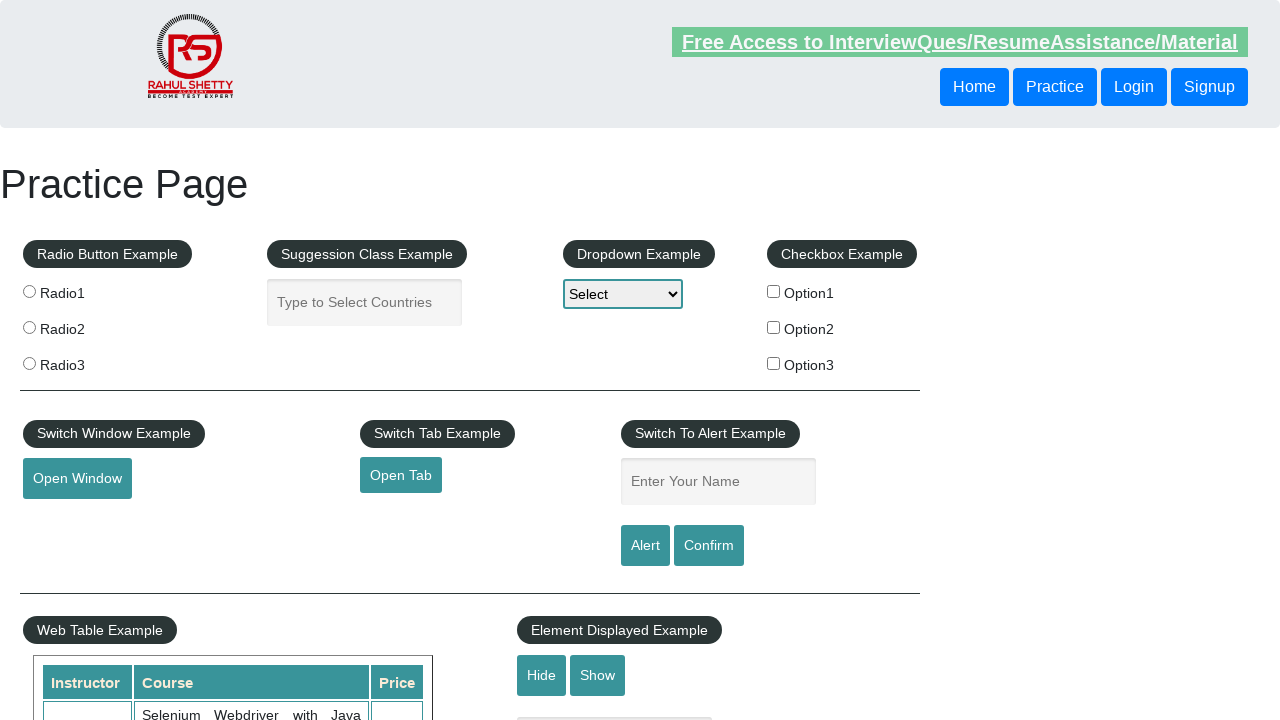

Verified sibling button is visible
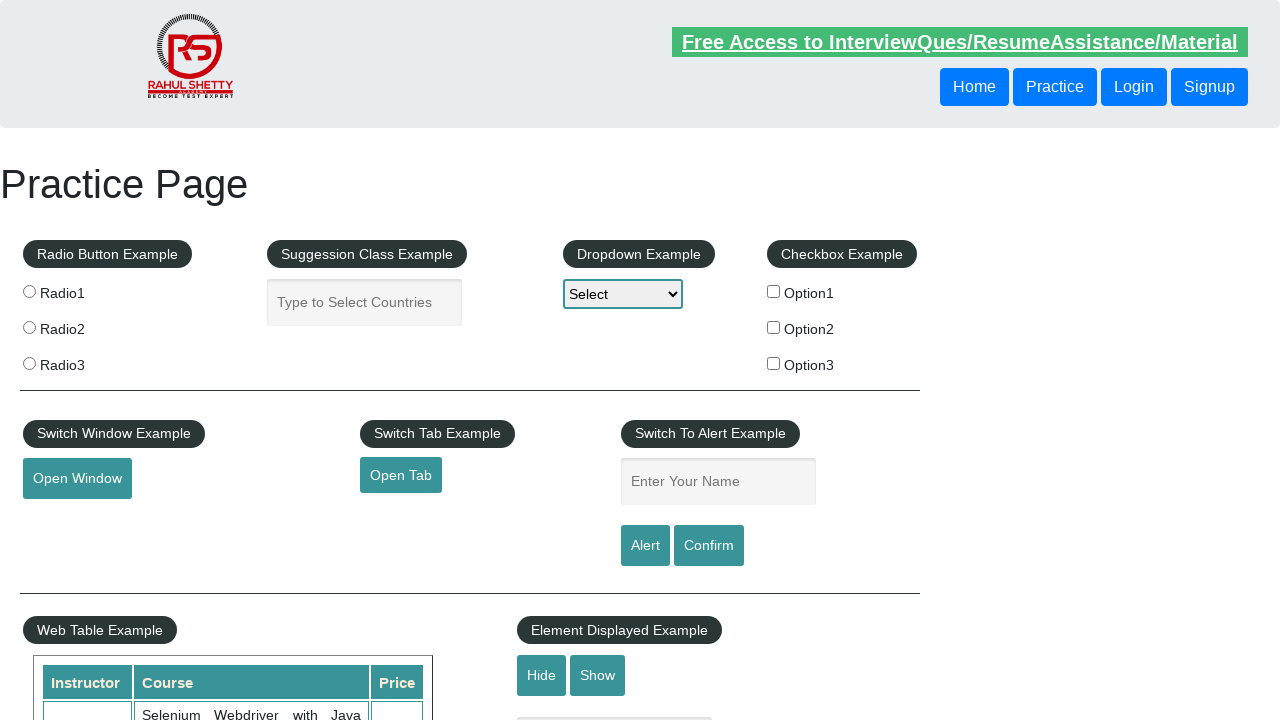

Retrieved sibling button text content: 'Signup'
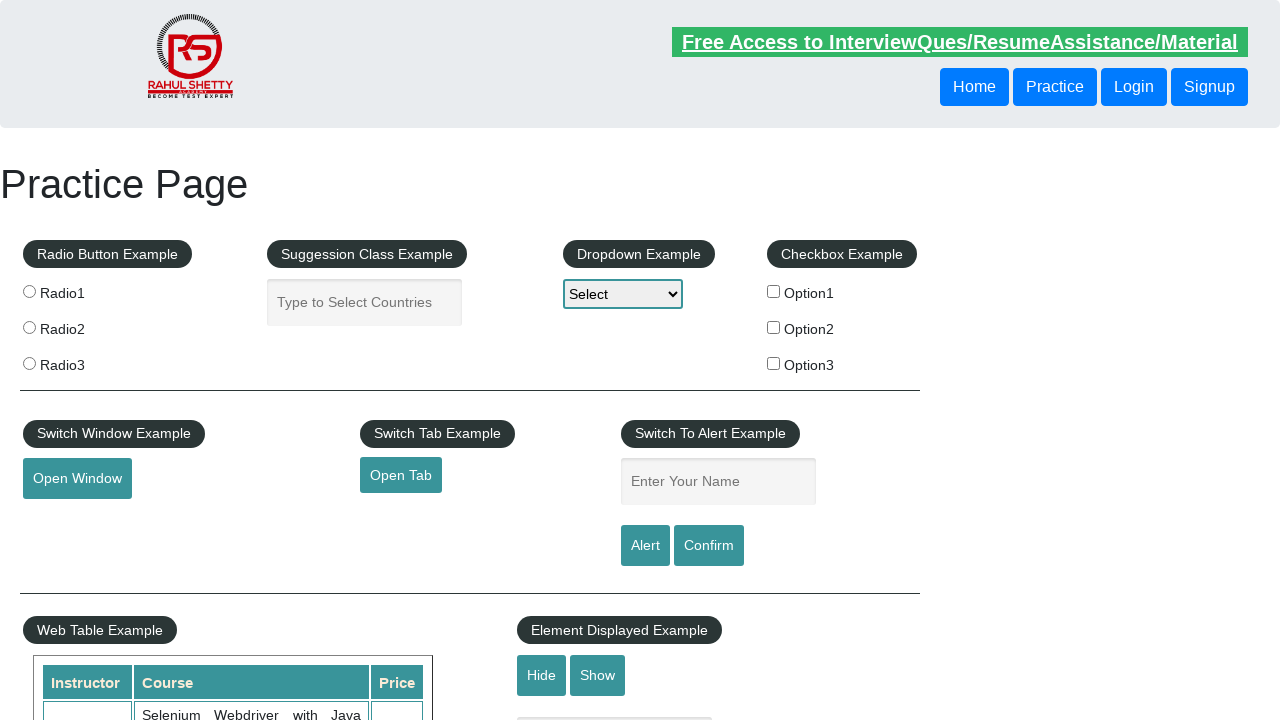

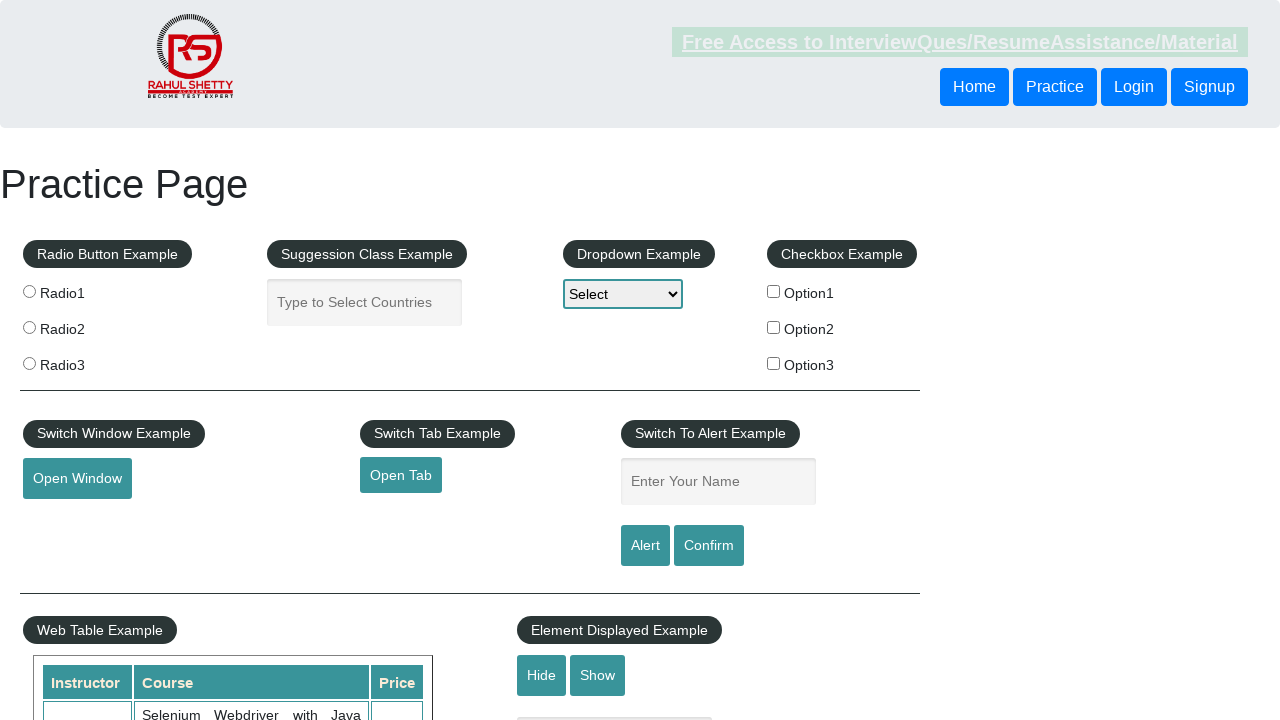